Tests dropdown select functionality by selecting options using different methods (visible text, value, and index) and verifying all available options

Starting URL: https://the-internet.herokuapp.com/dropdown

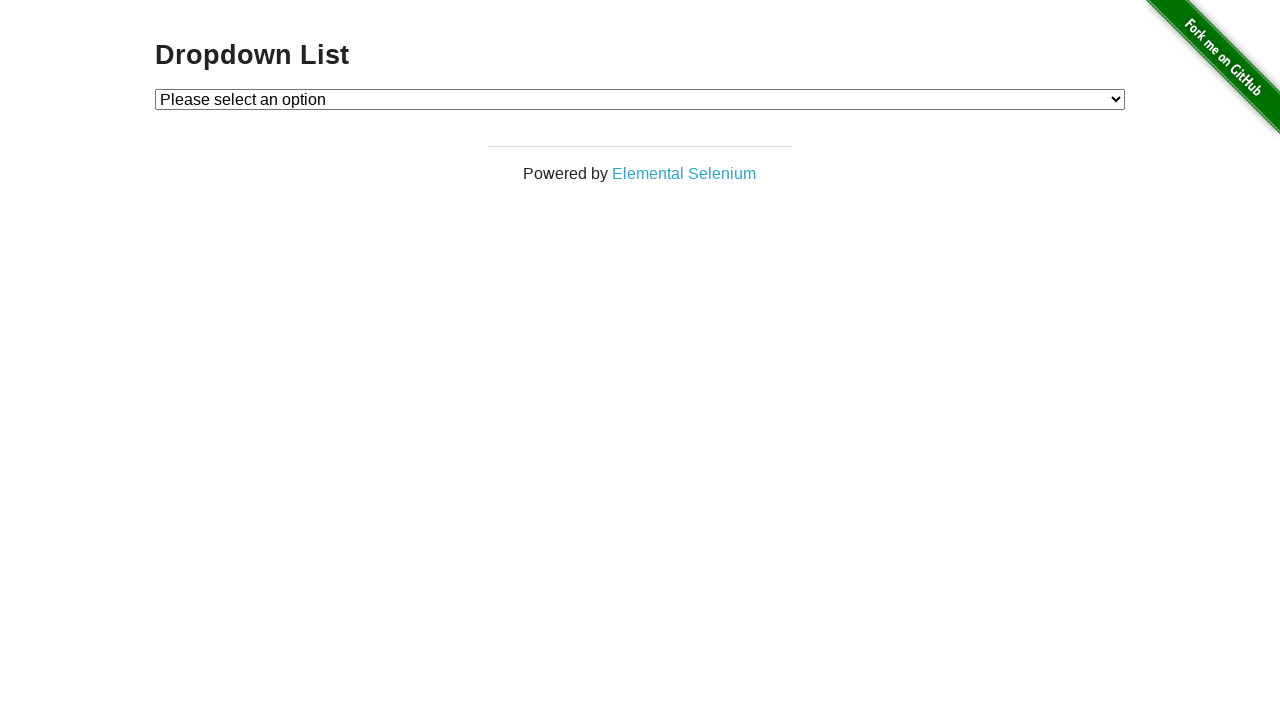

Navigated to dropdown page
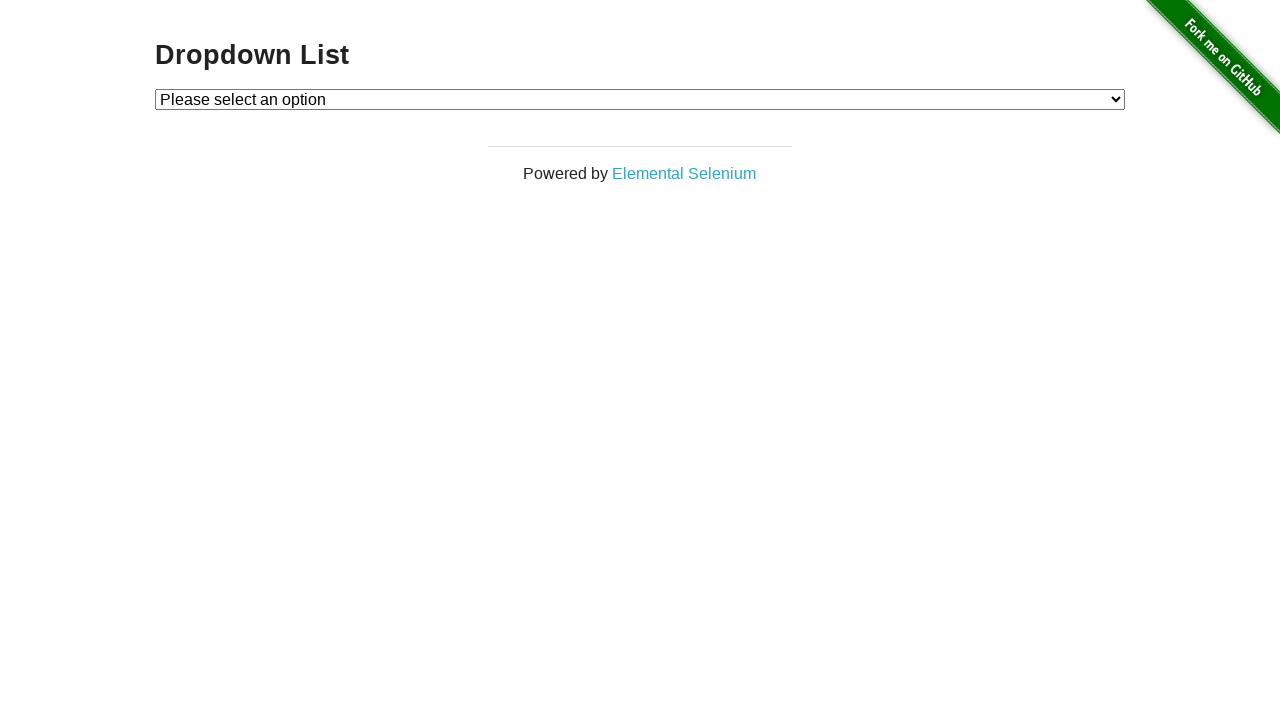

Located default selected option
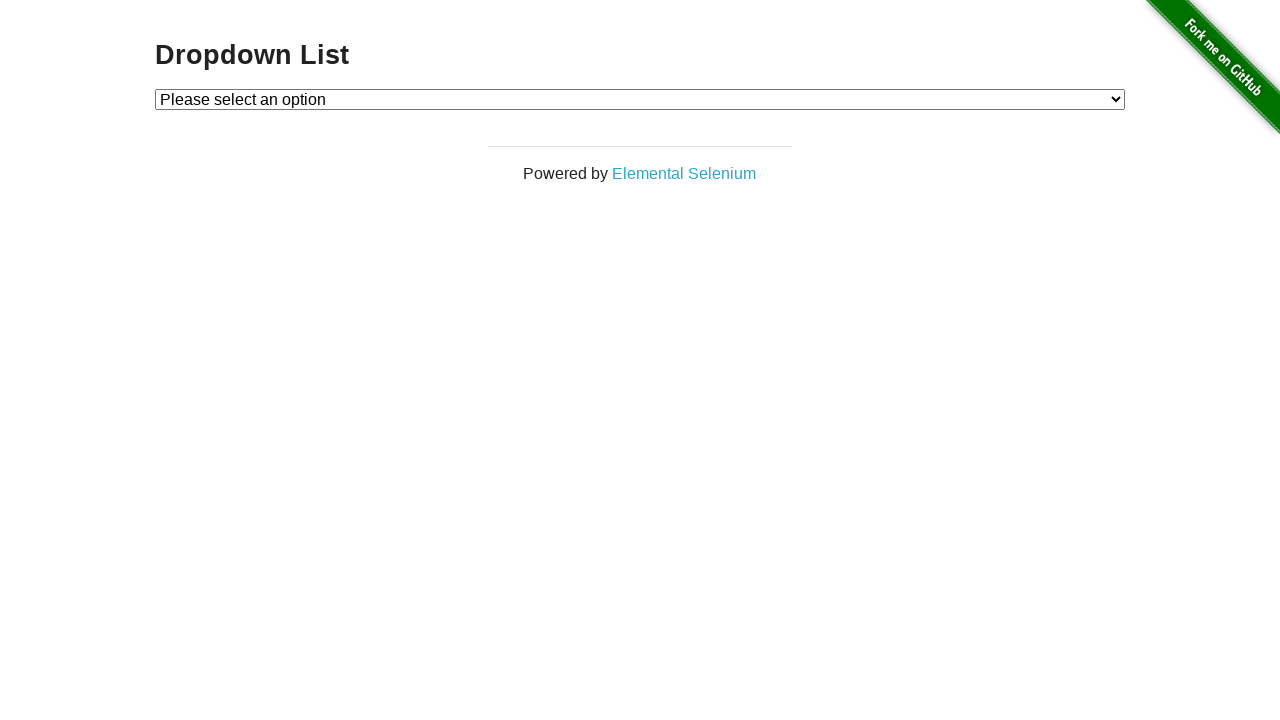

Verified default selected option is 'Please select an option'
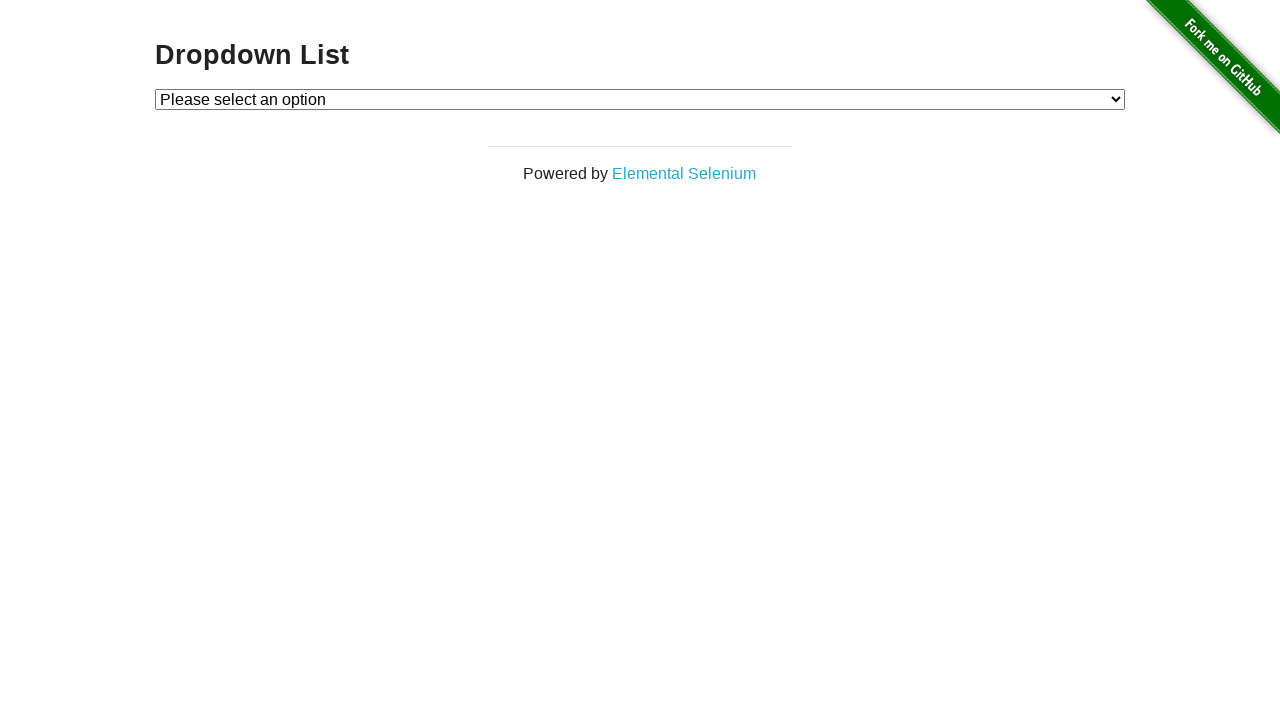

Selected Option 1 using visible text label on select#dropdown
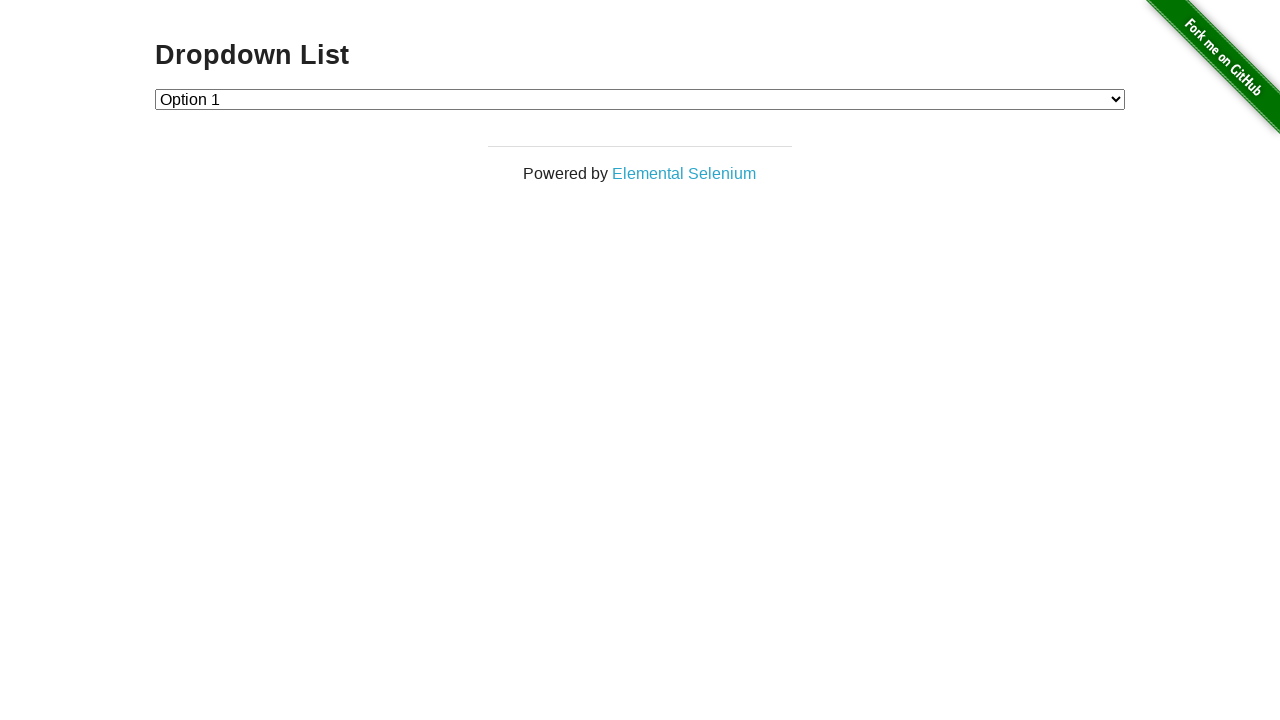

Selected Option 2 using value attribute on select#dropdown
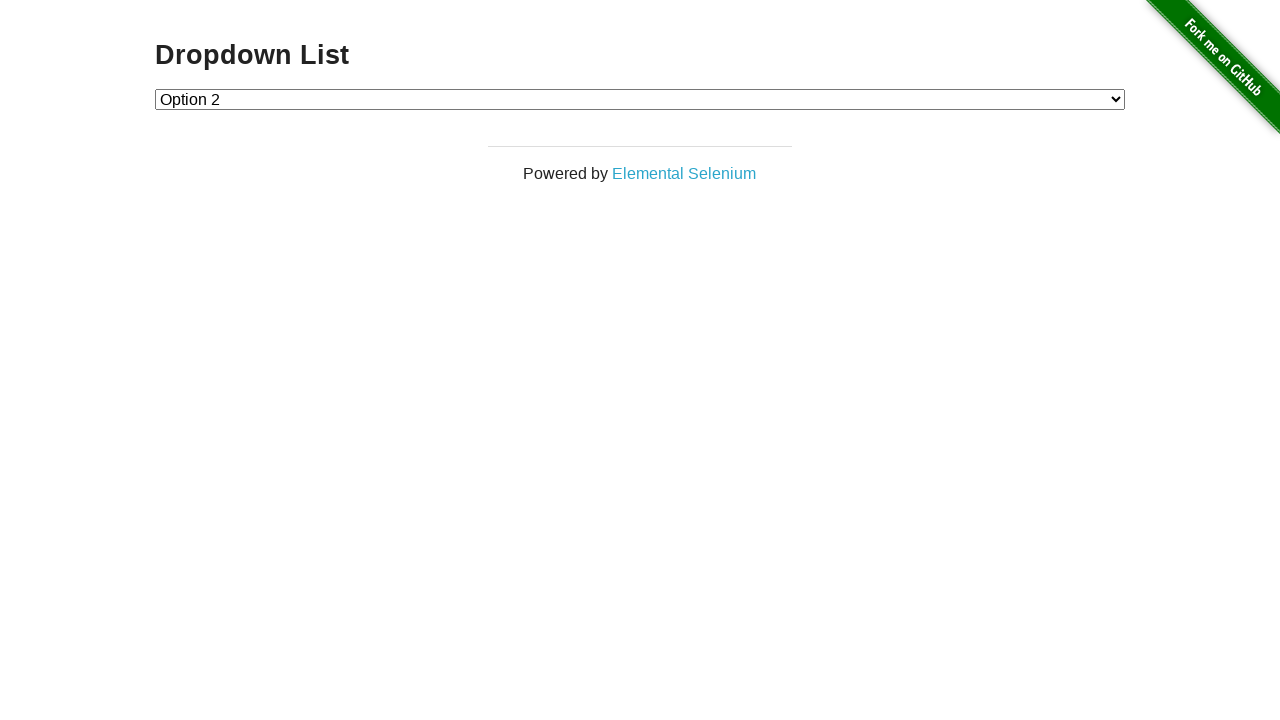

Selected Option 1 using index 1 on select#dropdown
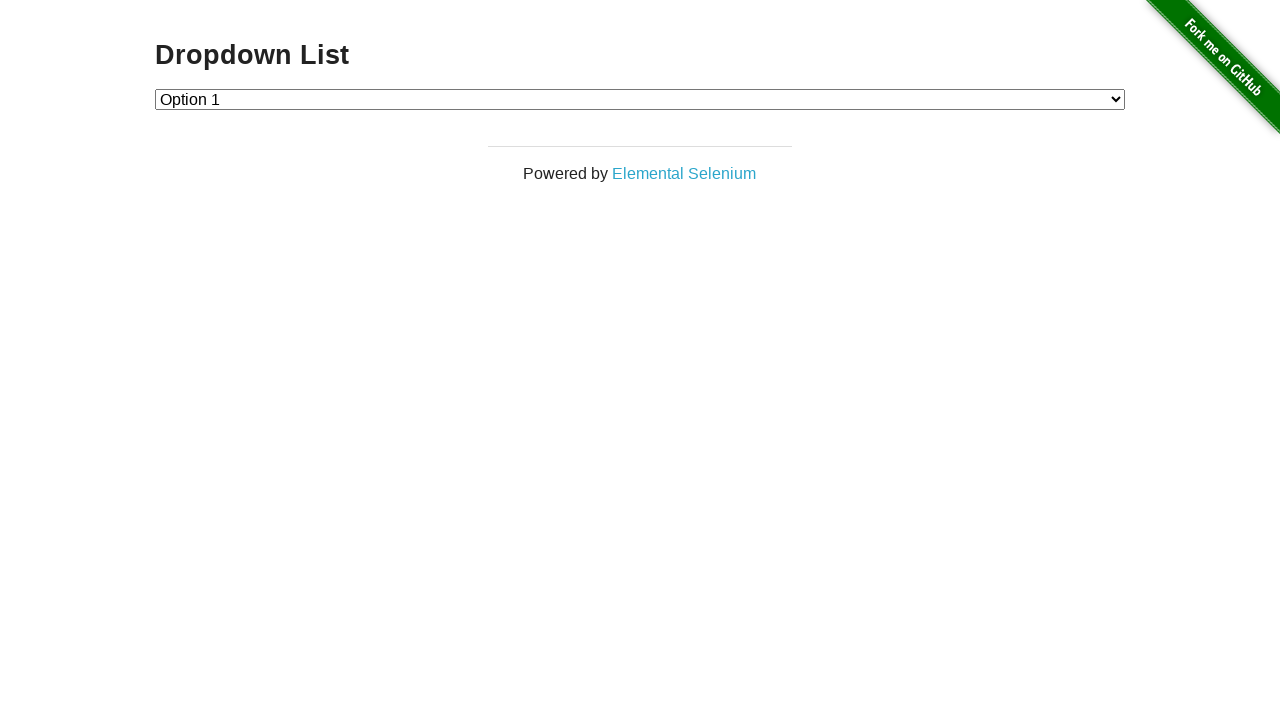

Retrieved all dropdown options
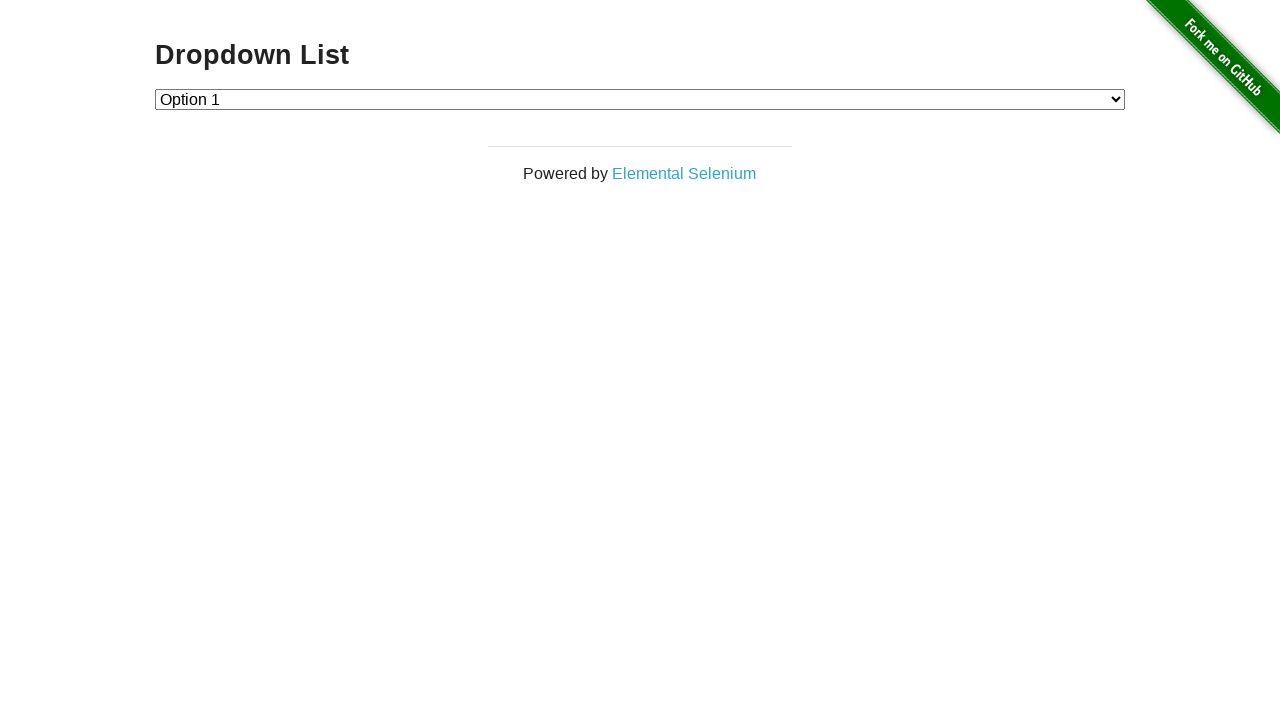

Verified option 0 text matches expected value 'Please select an option'
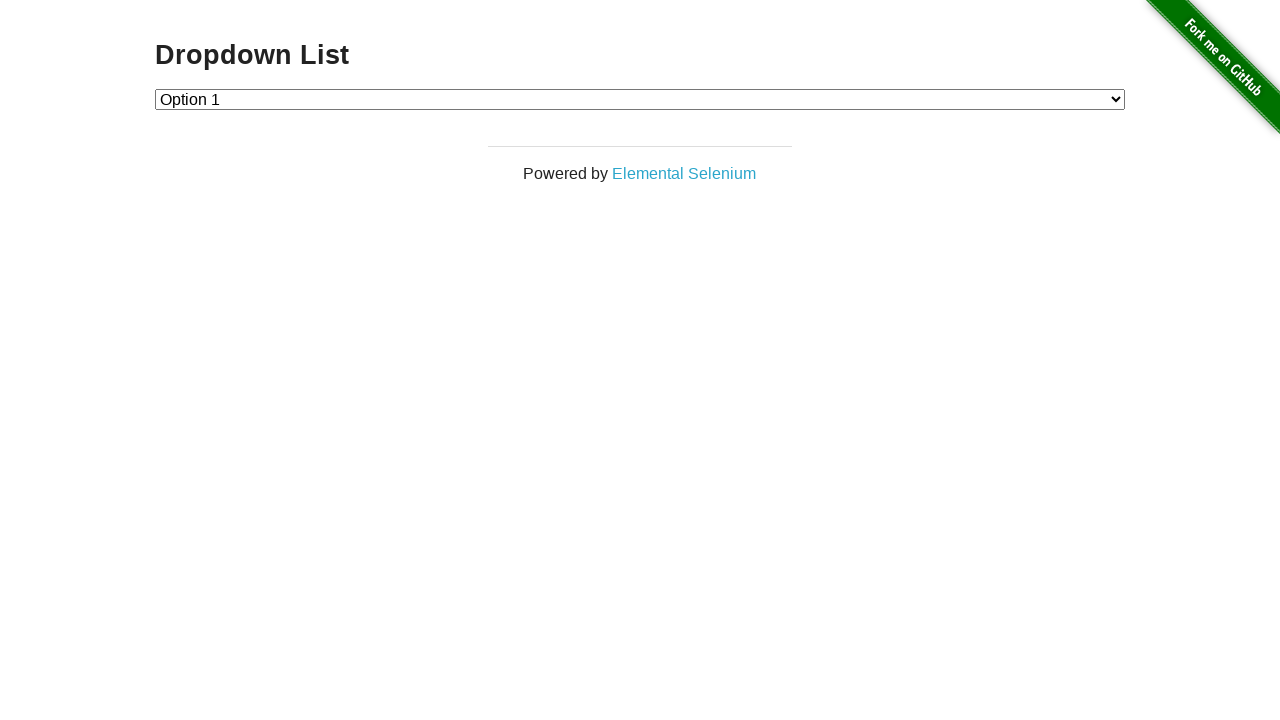

Verified option 1 text matches expected value 'Option 1'
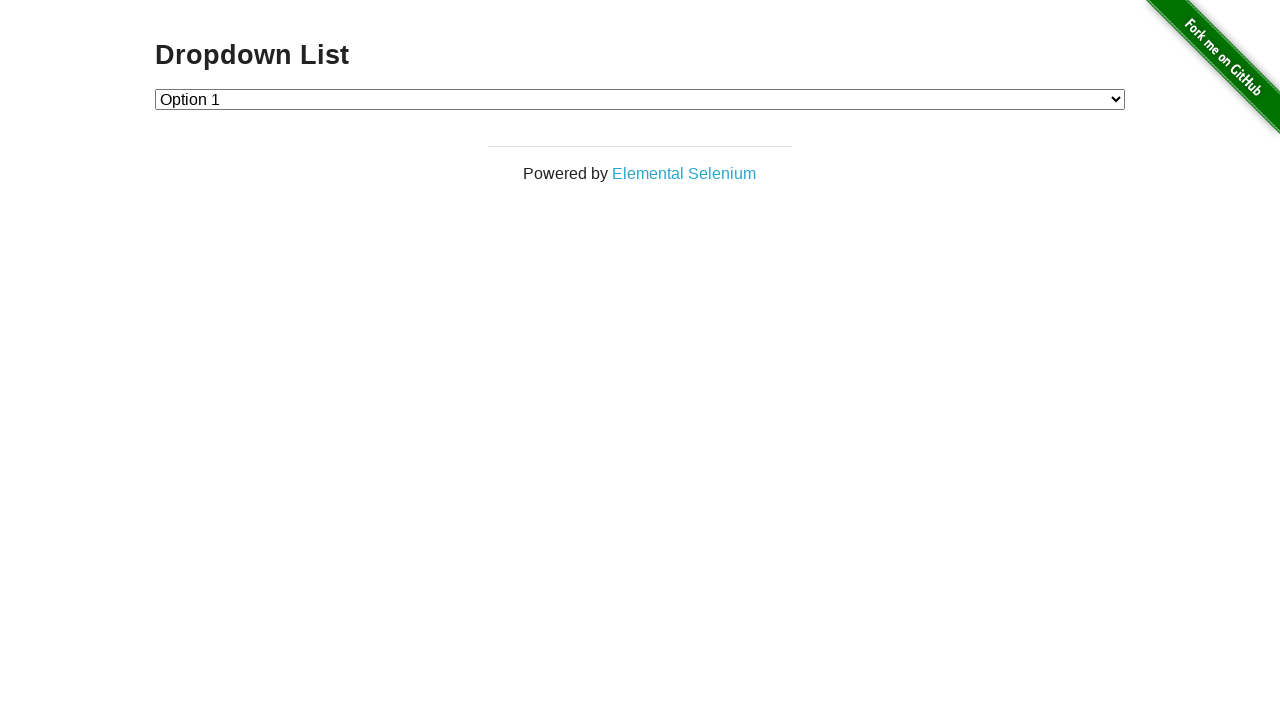

Verified option 2 text matches expected value 'Option 2'
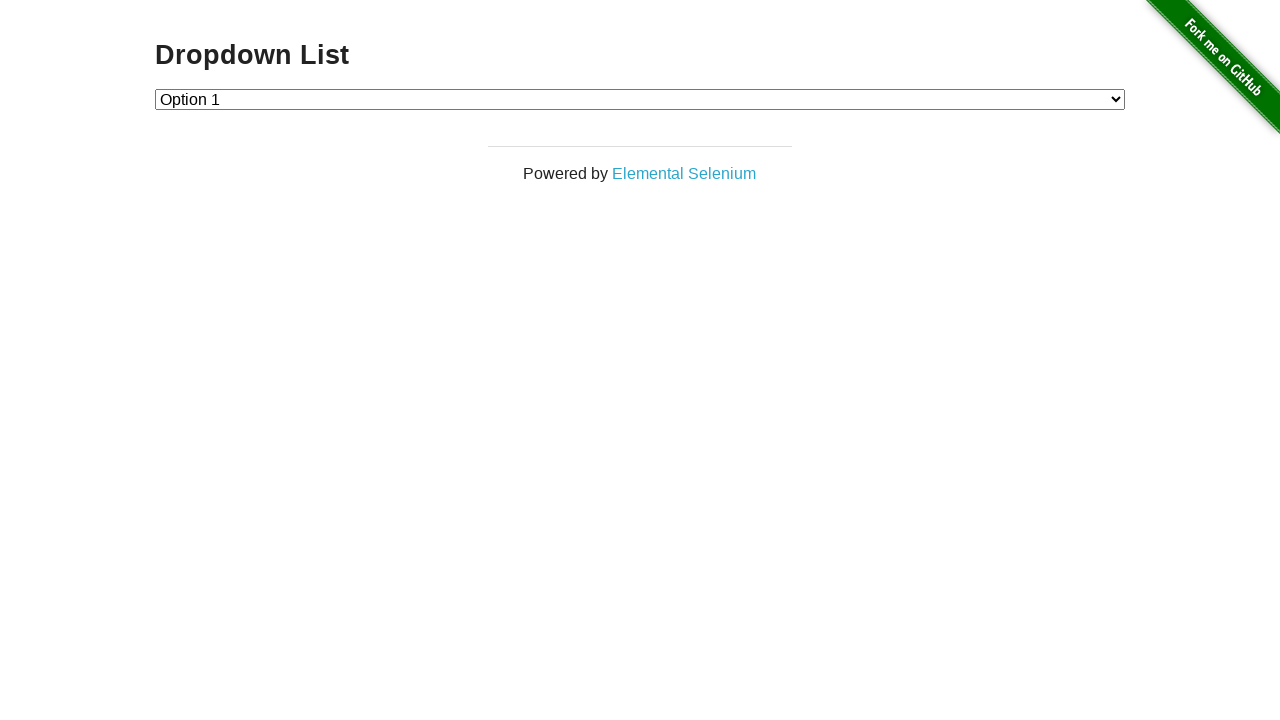

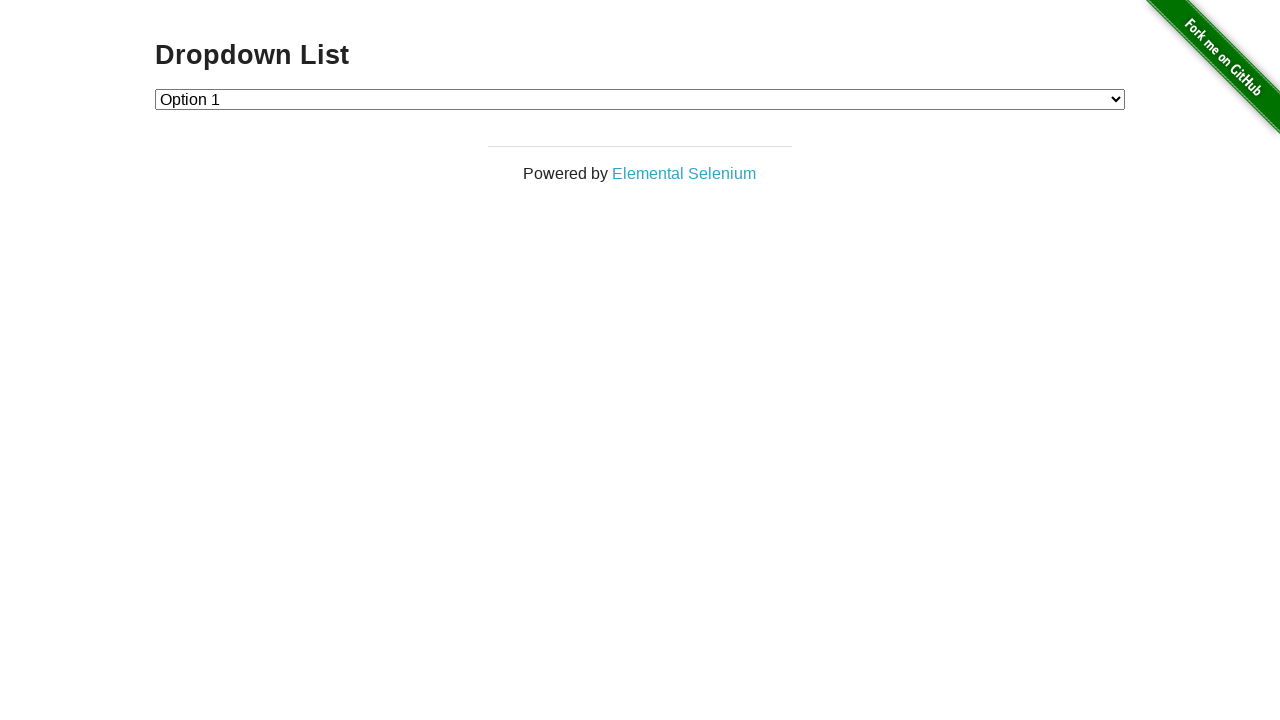